Tests radio button and checkbox interactions by clicking the second radio button and second checkbox

Starting URL: https://www.selenium.dev/selenium/web/web-form.html

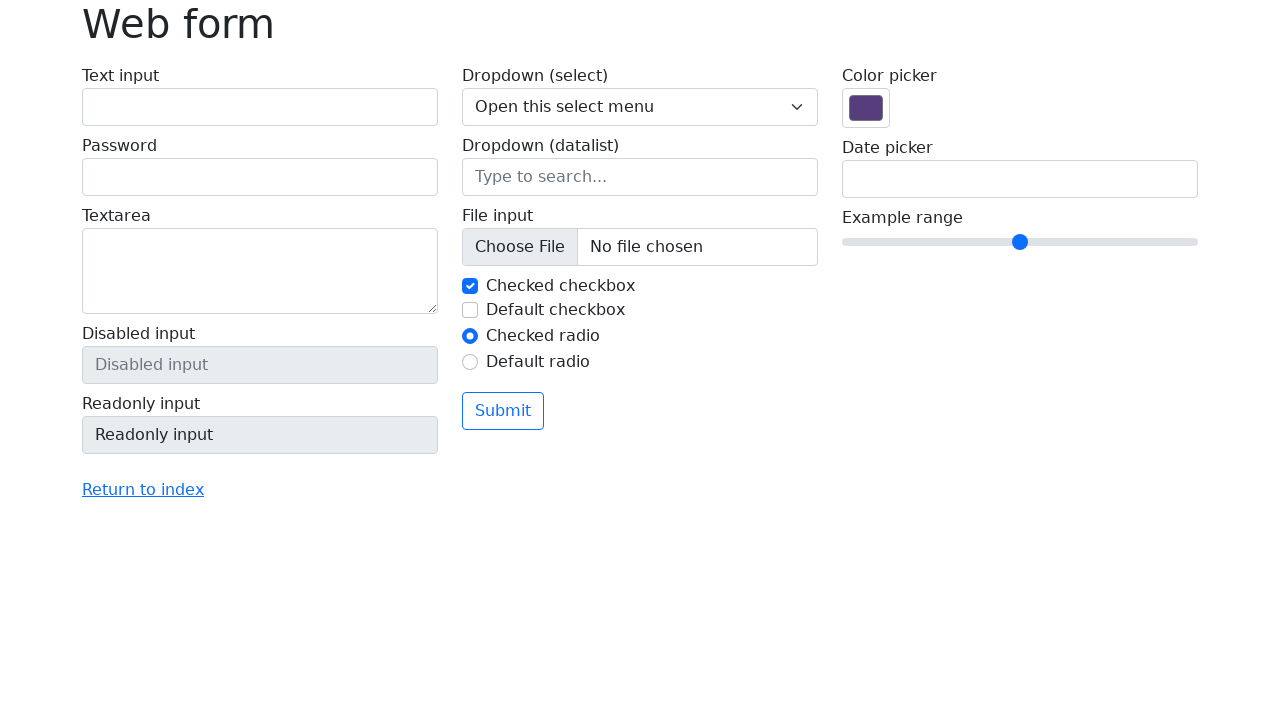

Navigated to web form page
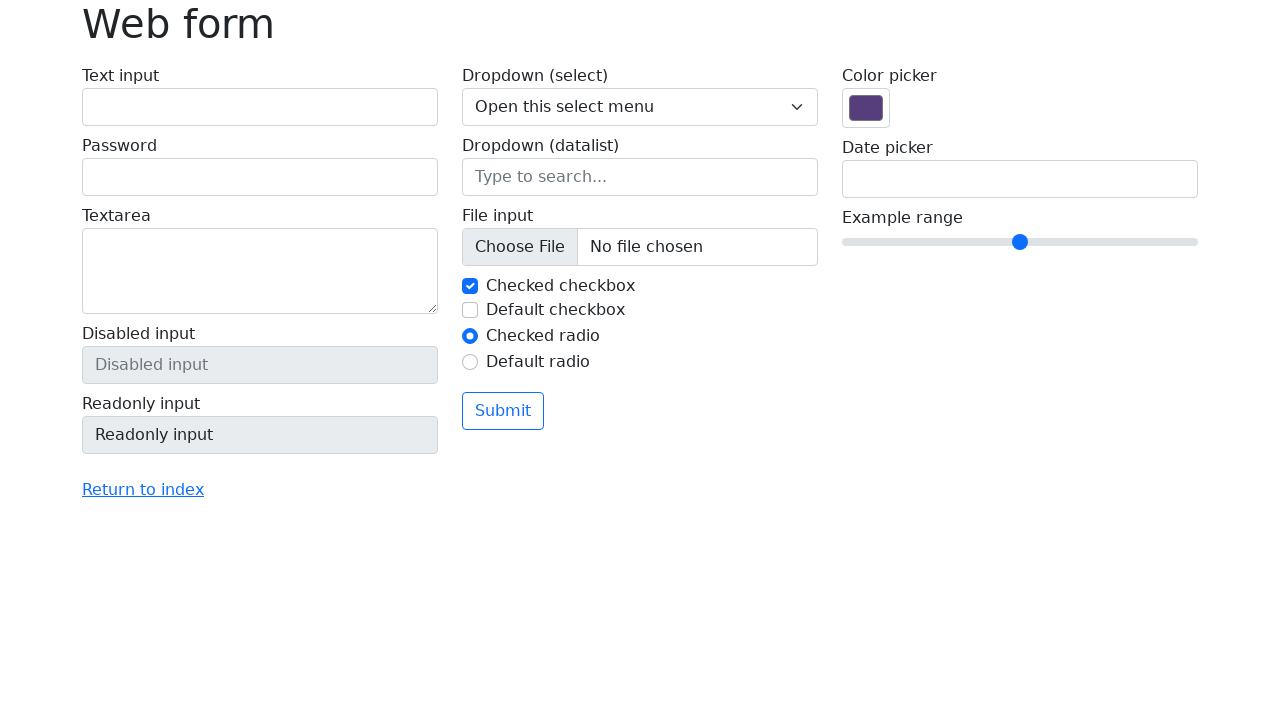

Clicked the second radio button at (470, 362) on #my-radio-2
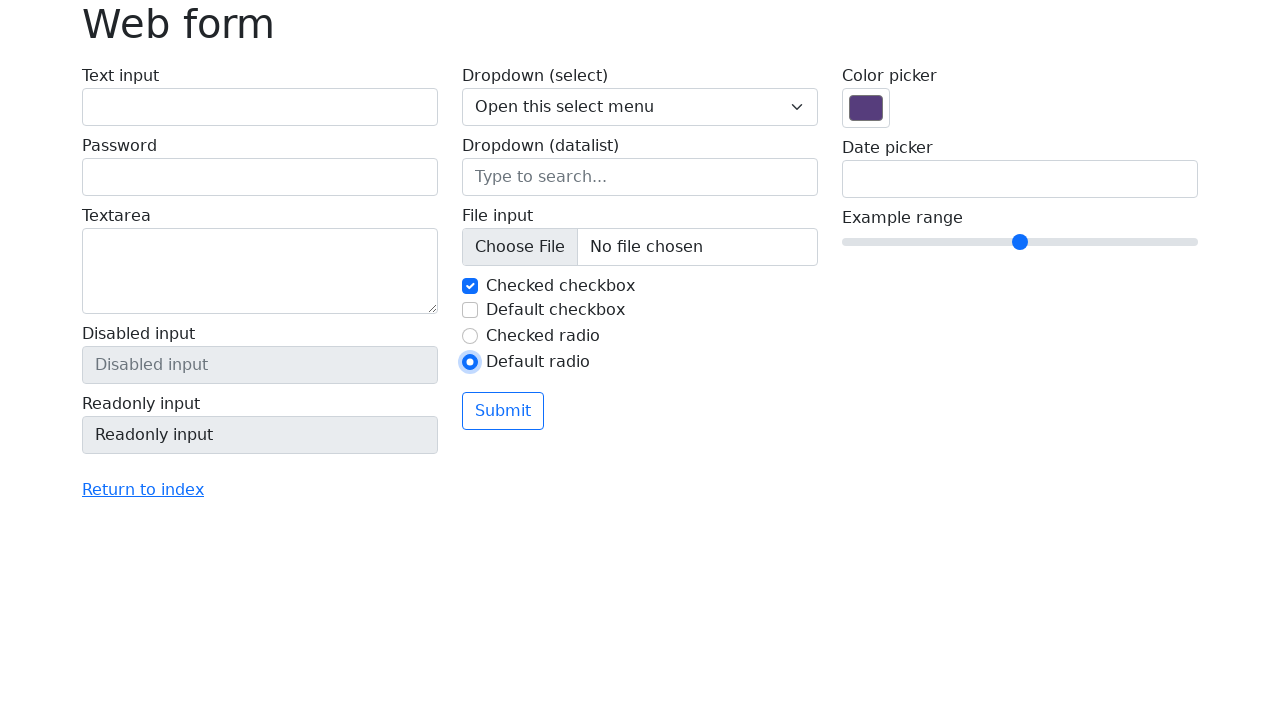

Clicked the second checkbox at (470, 310) on #my-check-2
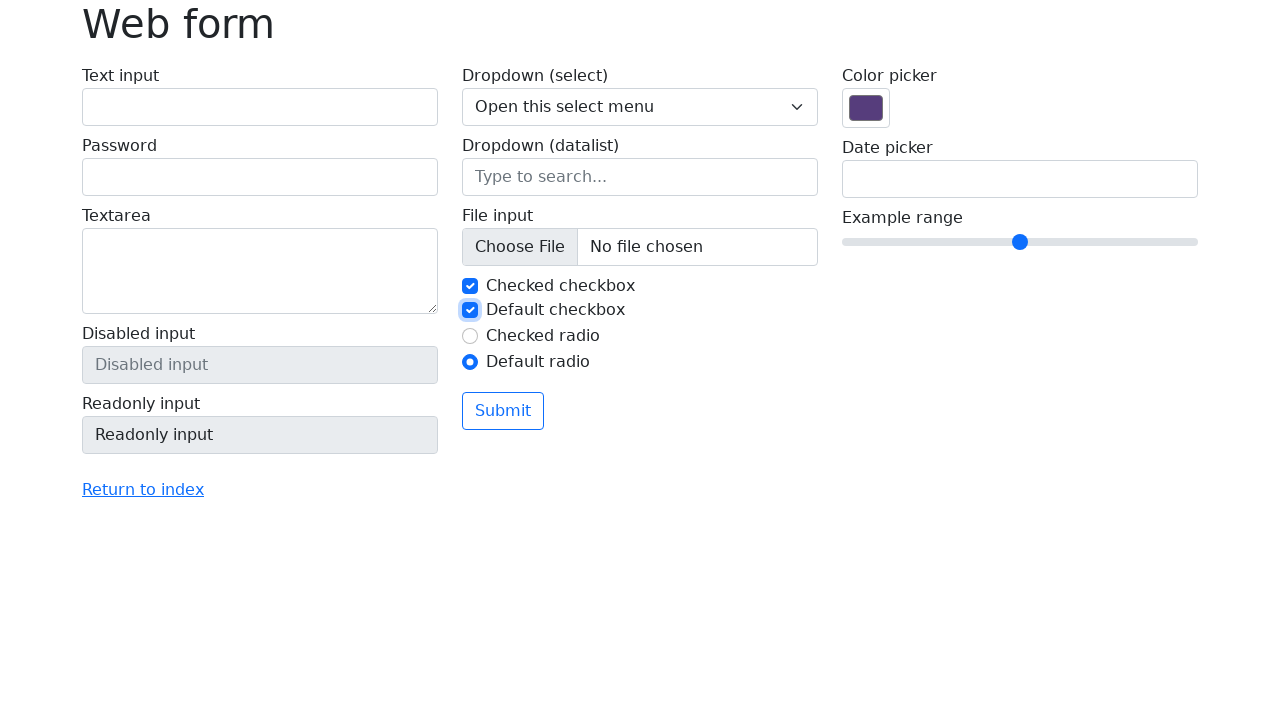

Verified that the second radio button is checked
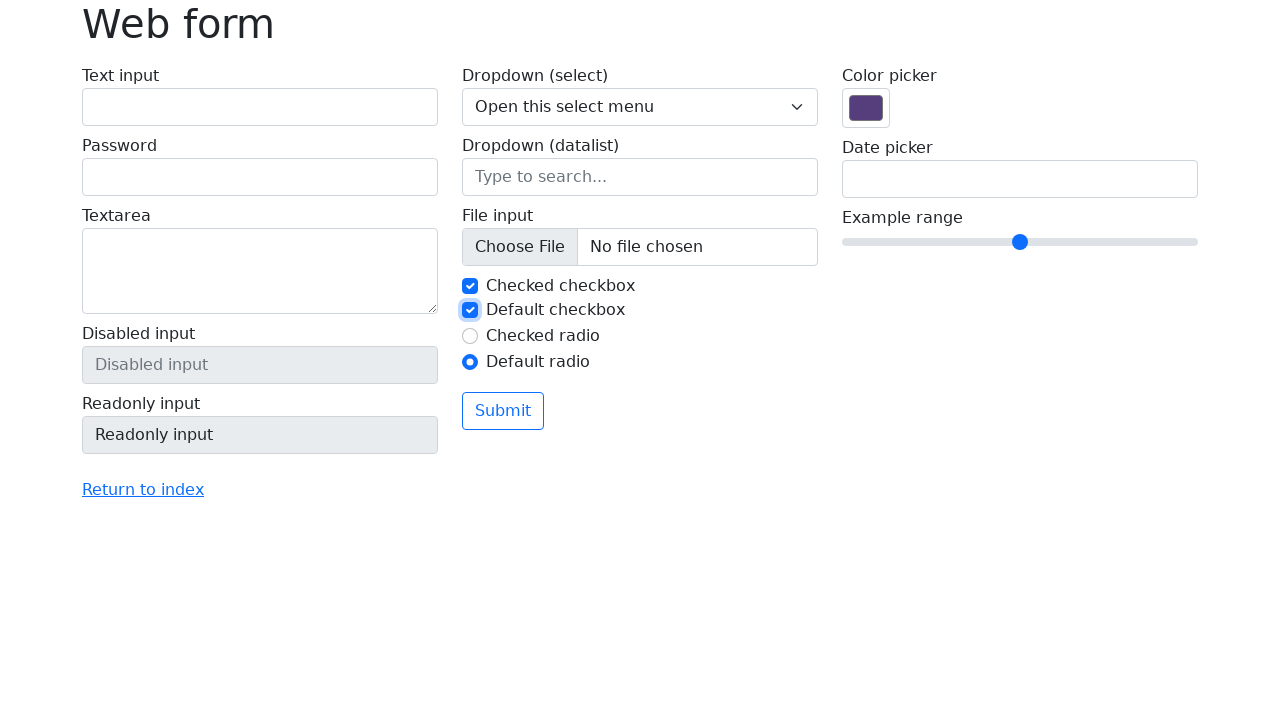

Verified that the second checkbox is checked
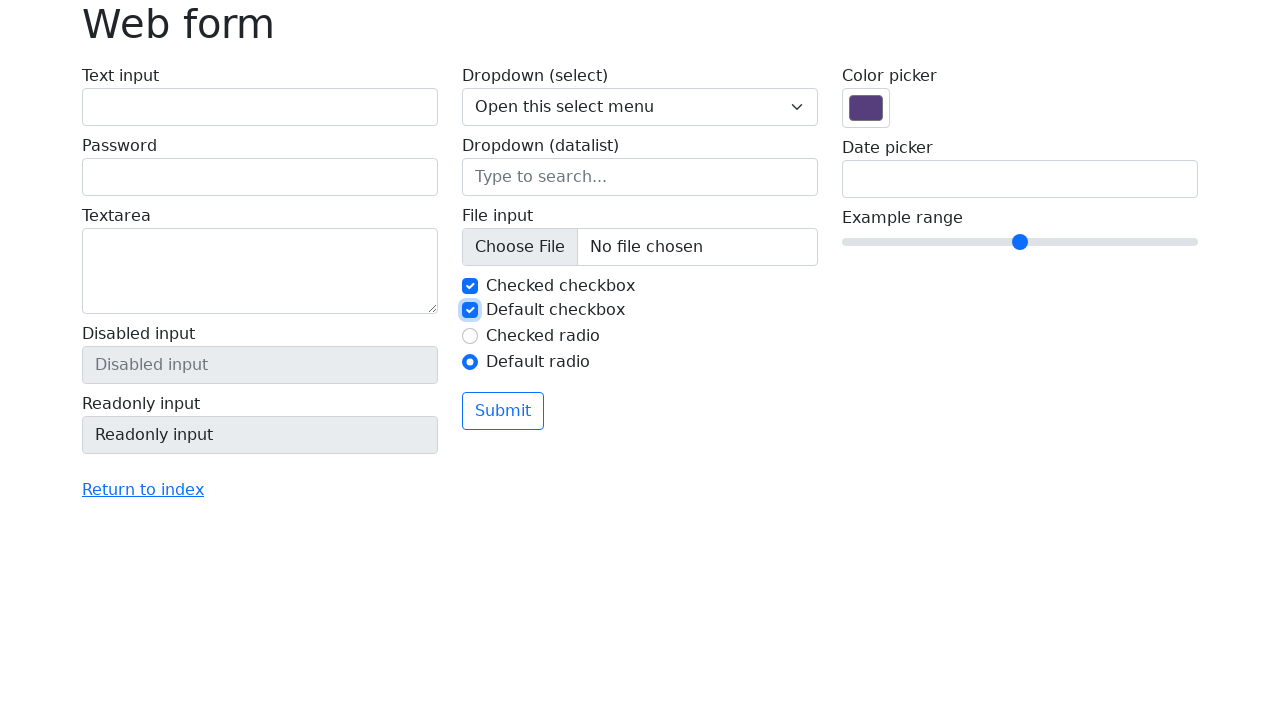

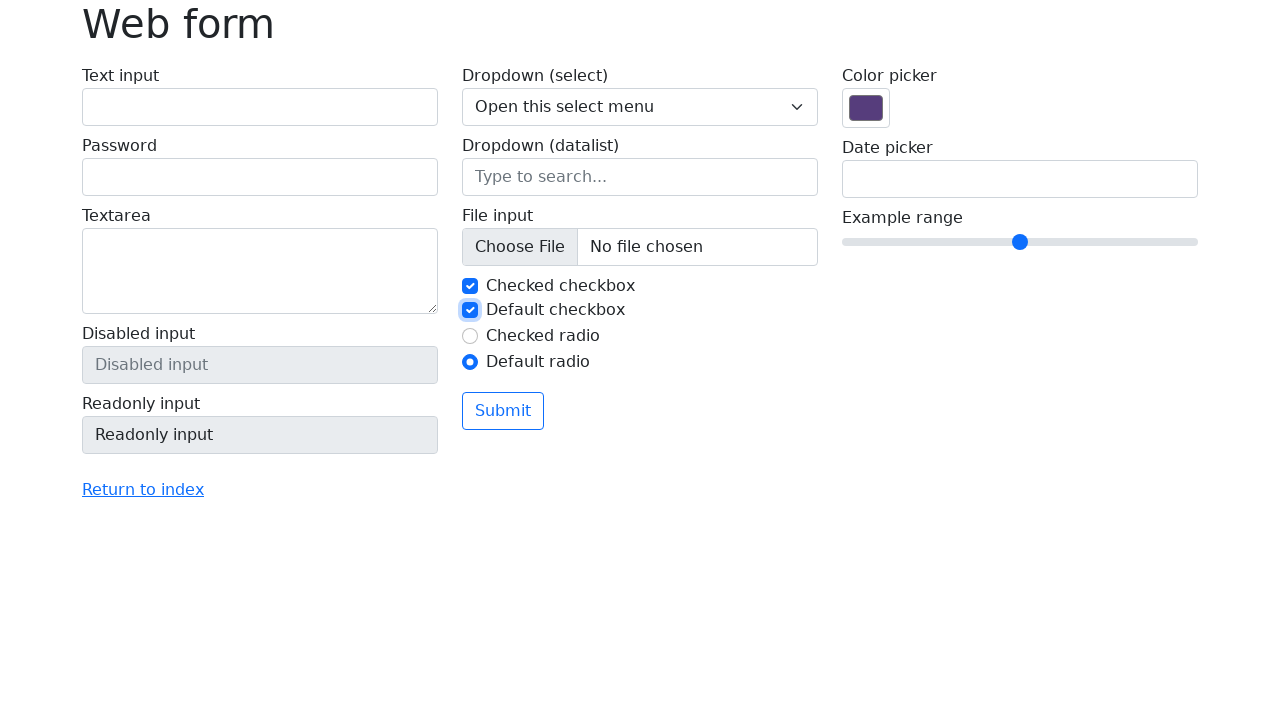